Navigates to the ZLTI homepage and verifies that anchor links are present on the page

Starting URL: http://www.zlti.com

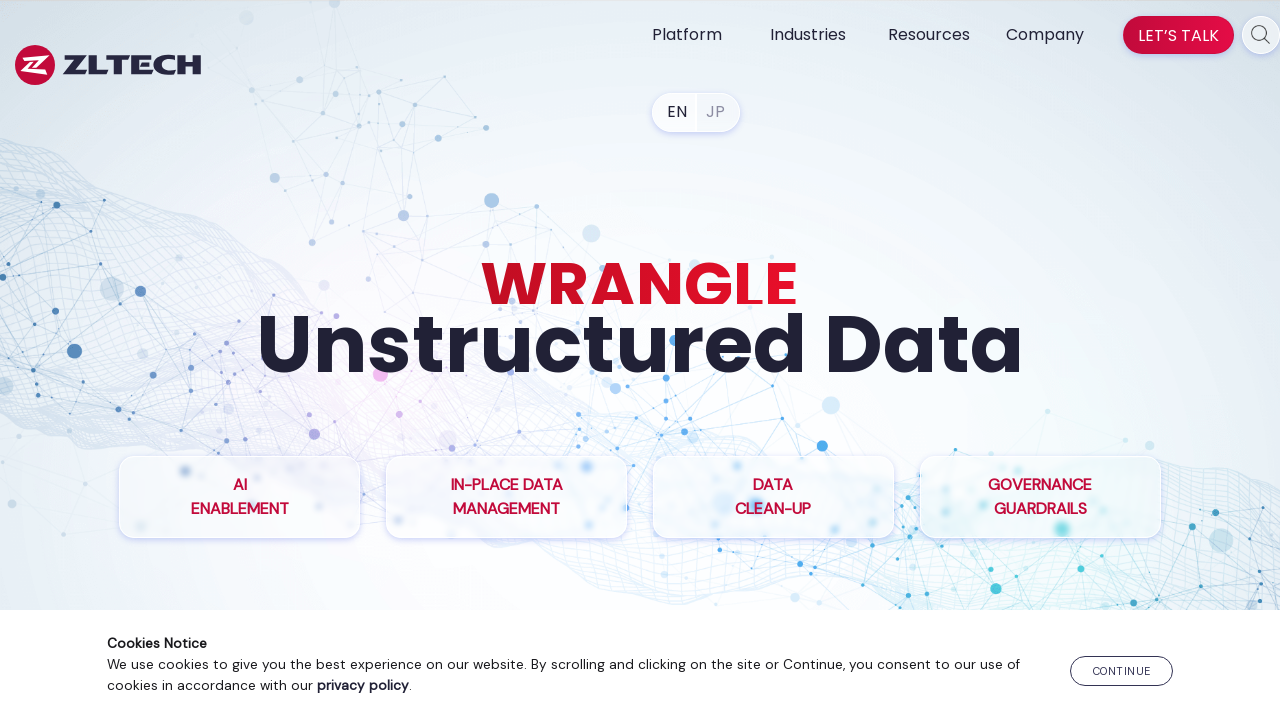

Navigated to ZLTI homepage
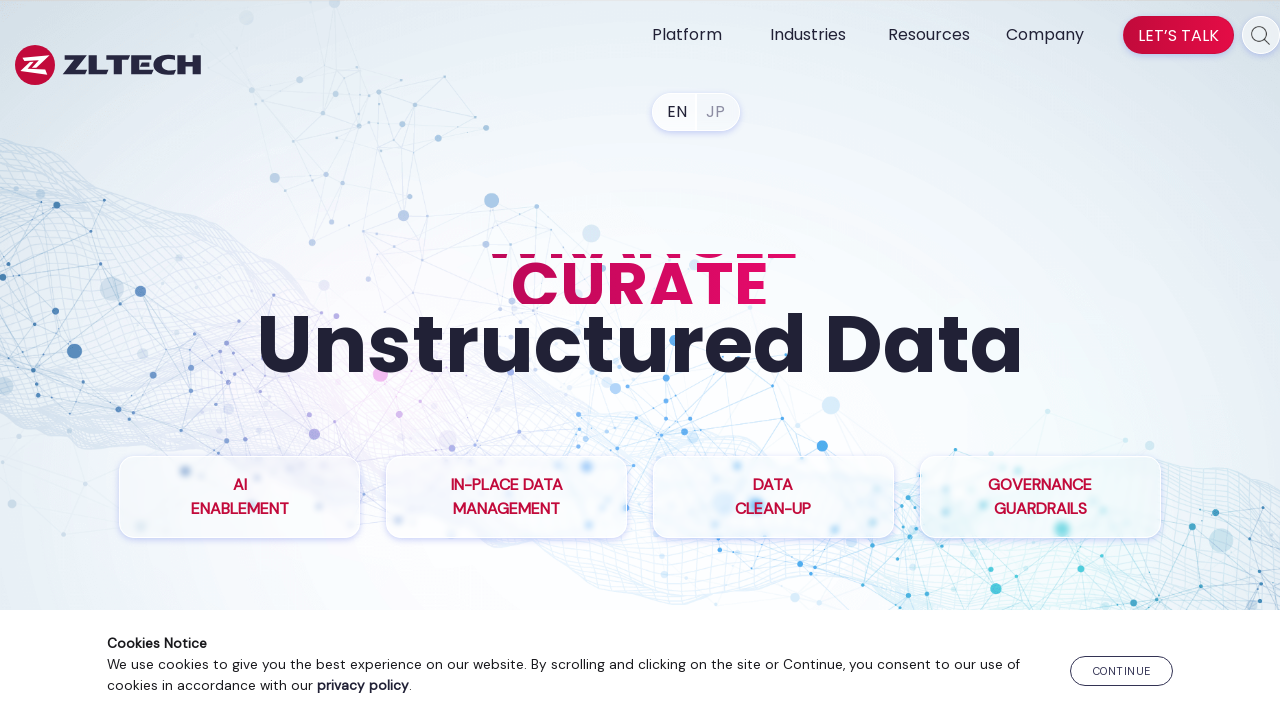

Page fully loaded (networkidle state reached)
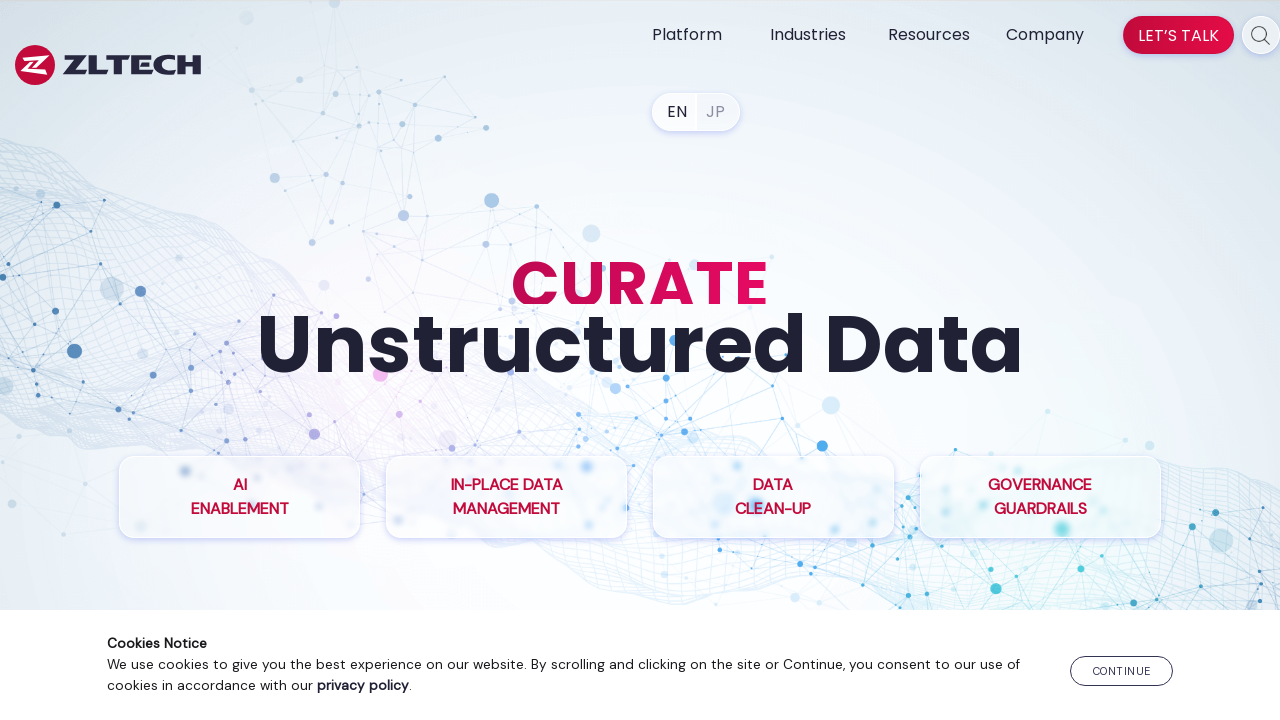

First anchor link element appeared on the page
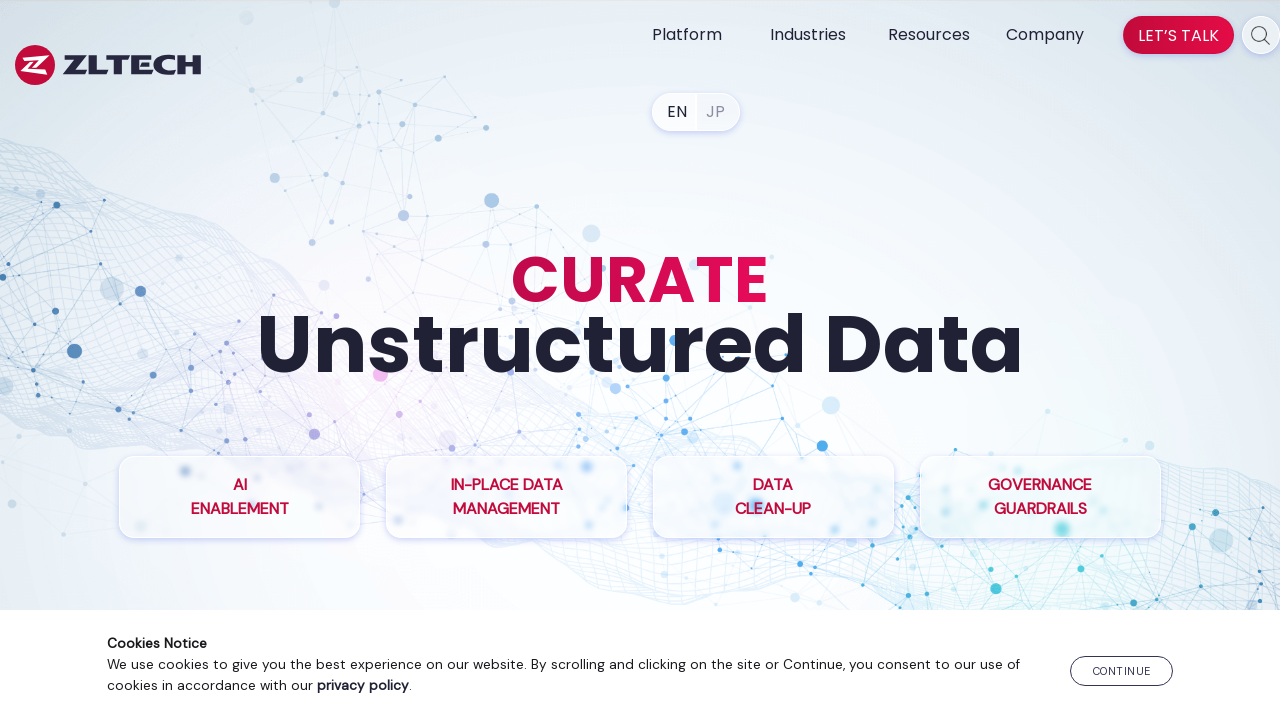

Found 79 anchor links on the page
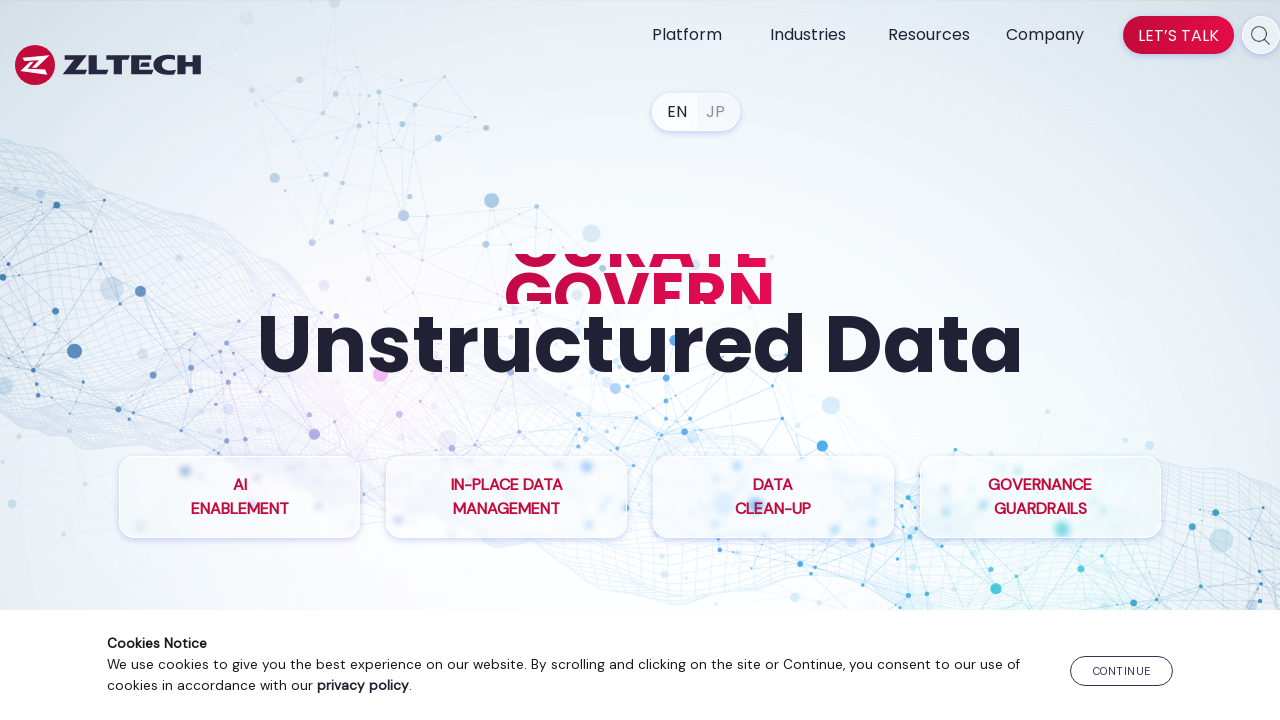

Assertion passed: anchor links are present on the ZLTI homepage
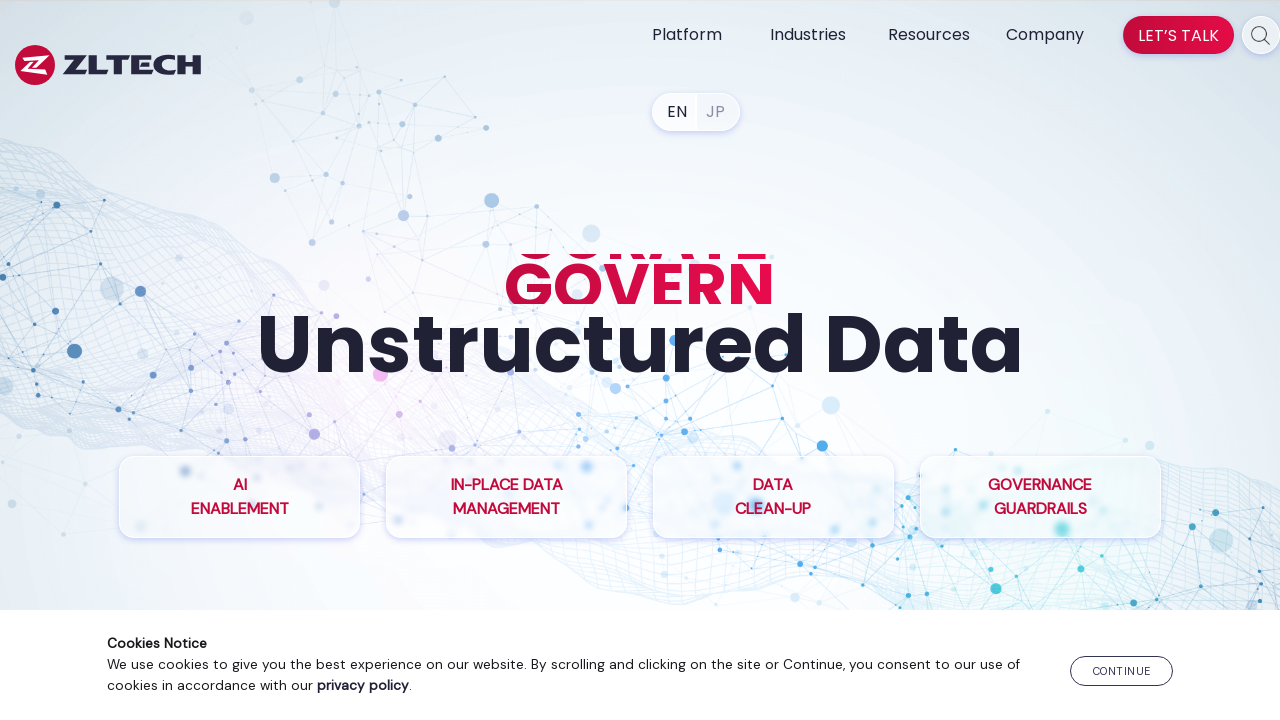

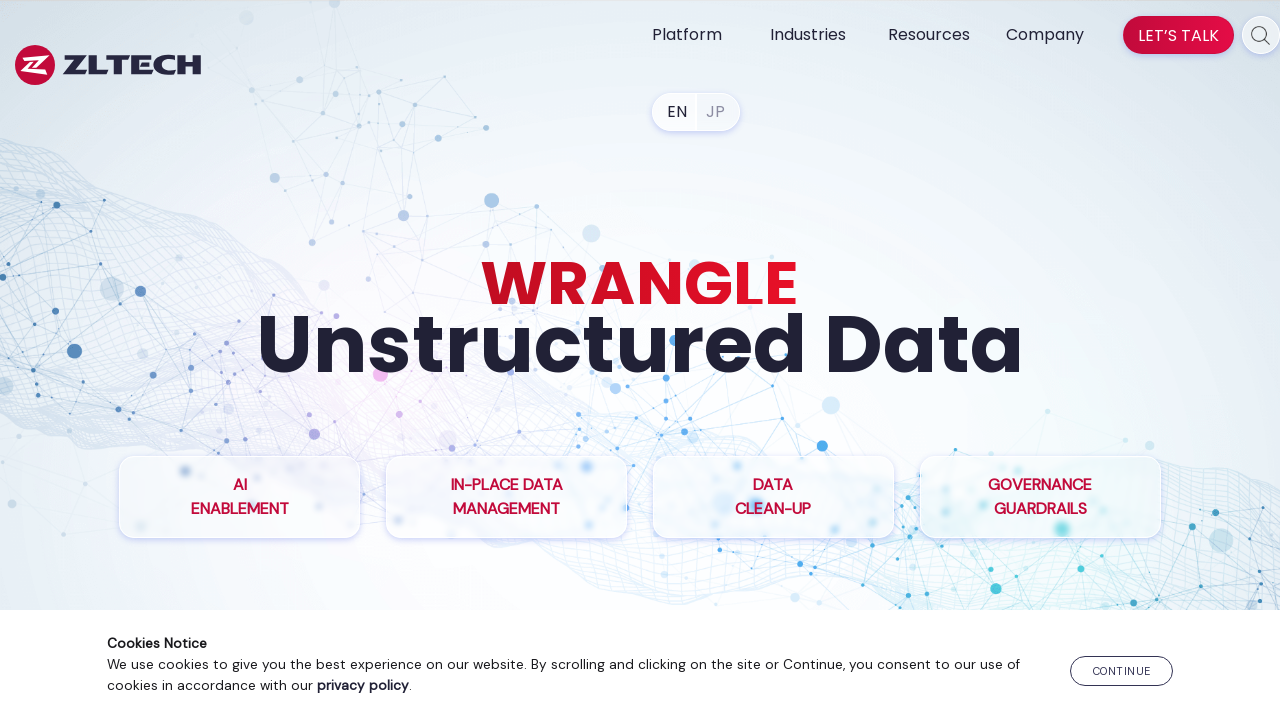